Tests the text box functionality on DemoQA by navigating to the Text Box section, entering a name, submitting the form, and verifying the output displays the entered name.

Starting URL: https://demoqa.com/elements

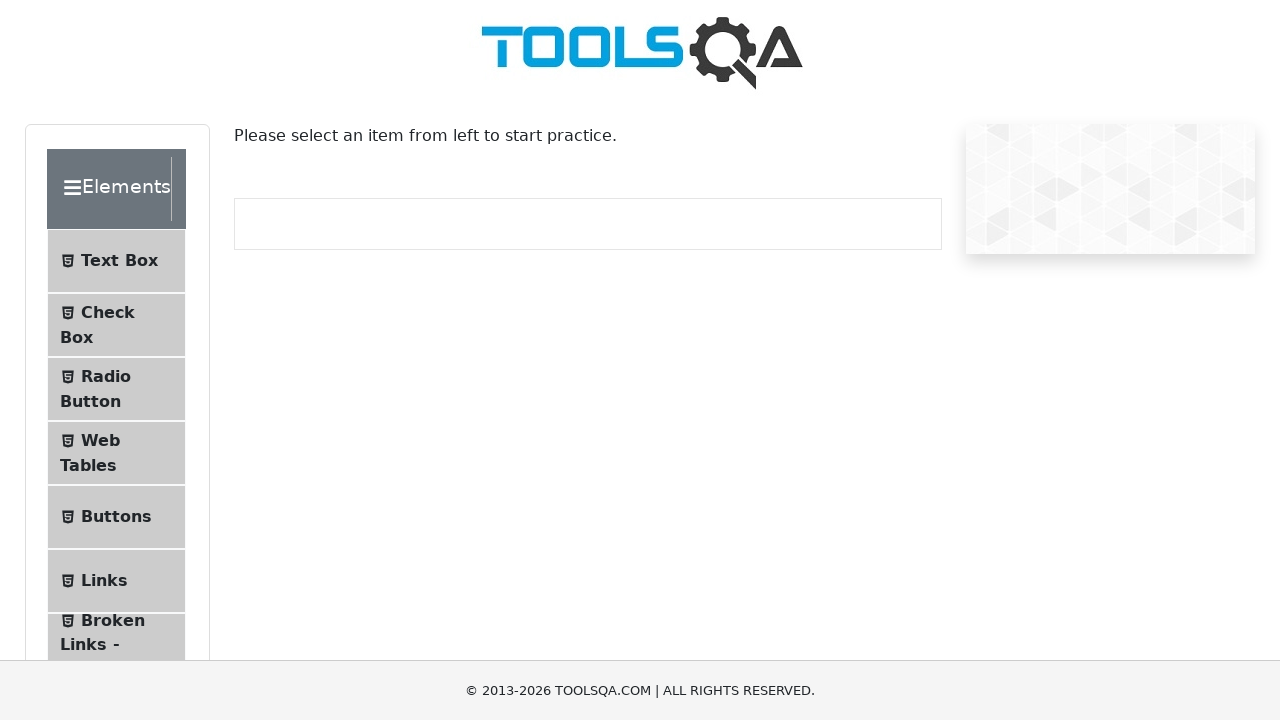

Clicked on Text Box menu item at (119, 261) on xpath=//span[normalize-space()='Text Box']
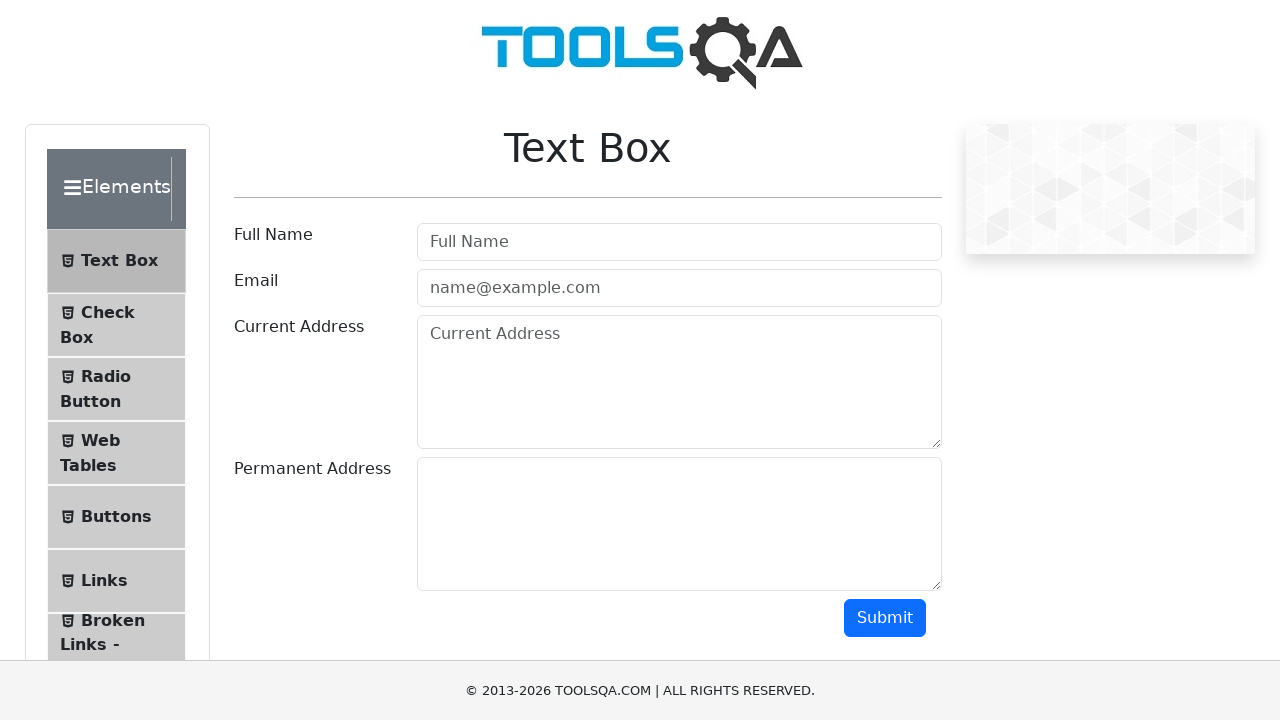

Waited for userName input field to load
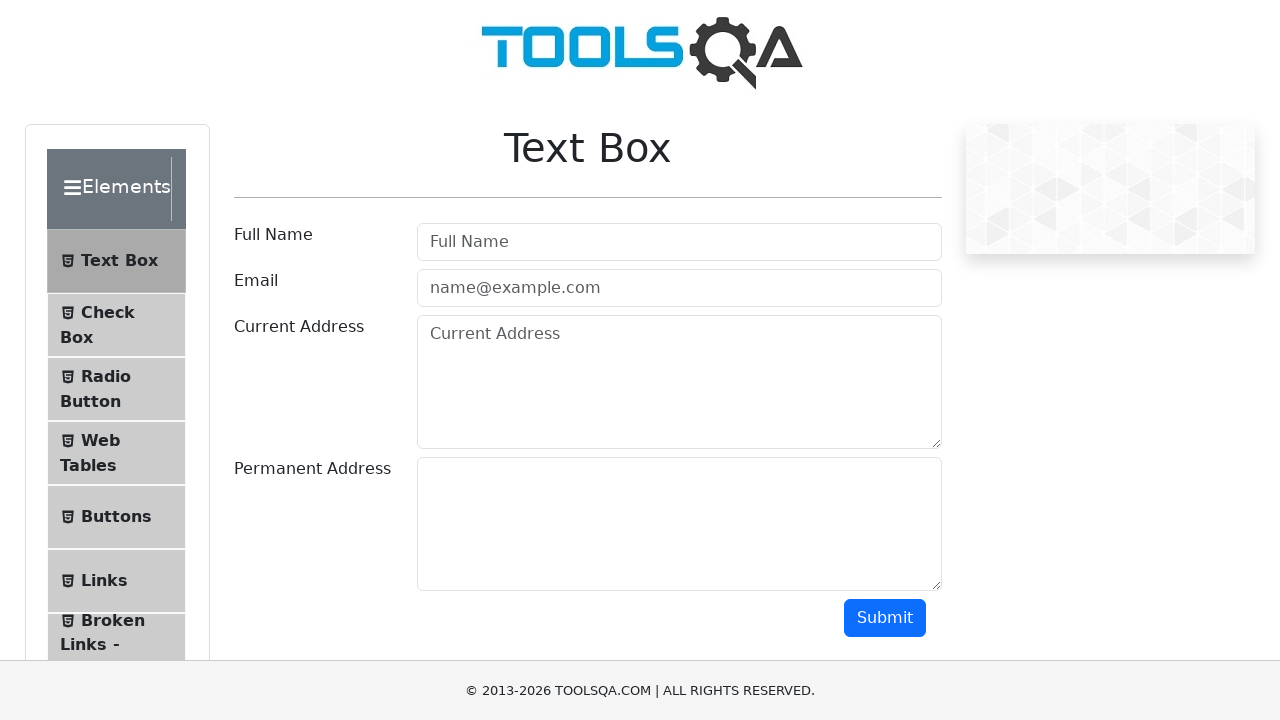

Filled userName field with 'John Anderson' on input#userName
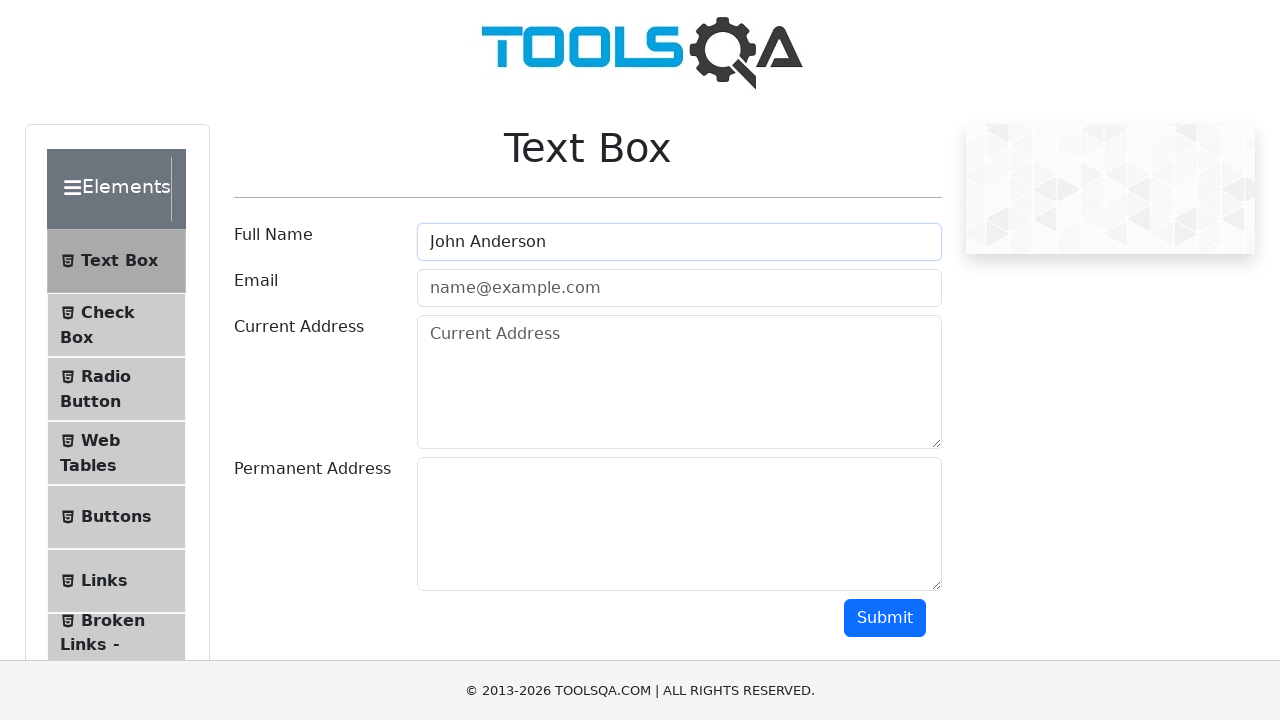

Scrolled submit button into view
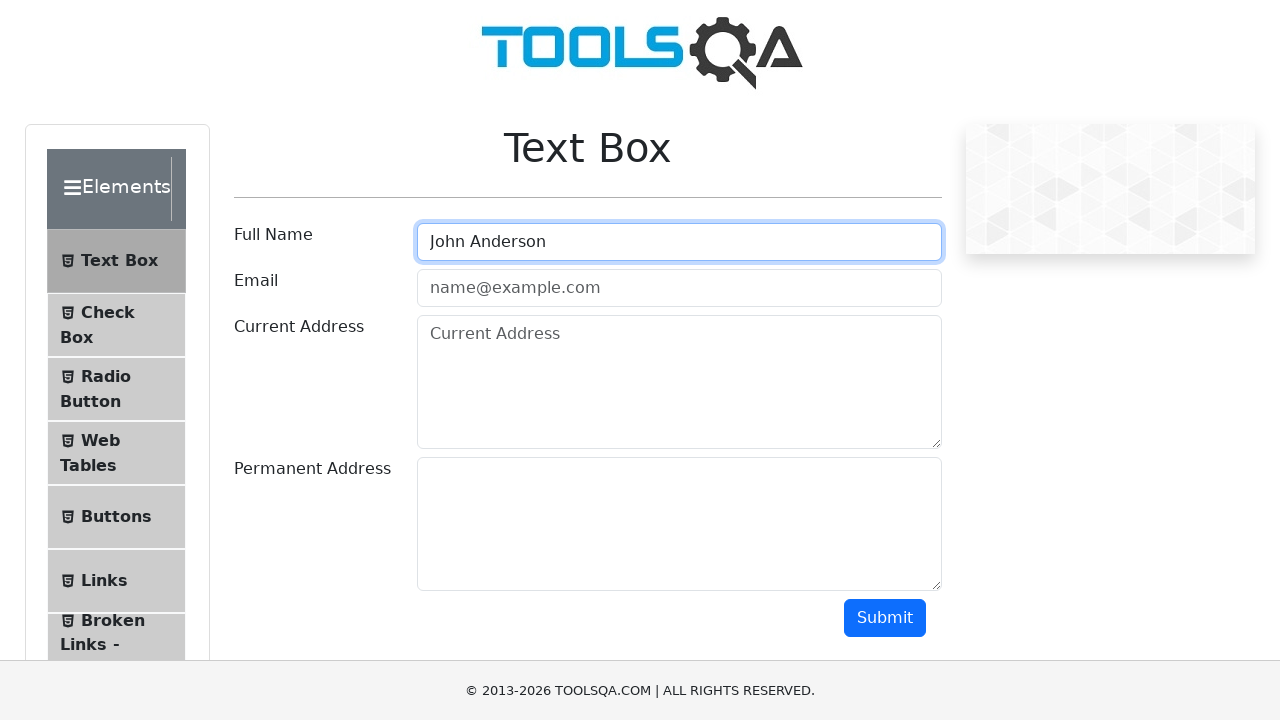

Clicked the submit button at (885, 618) on button#submit
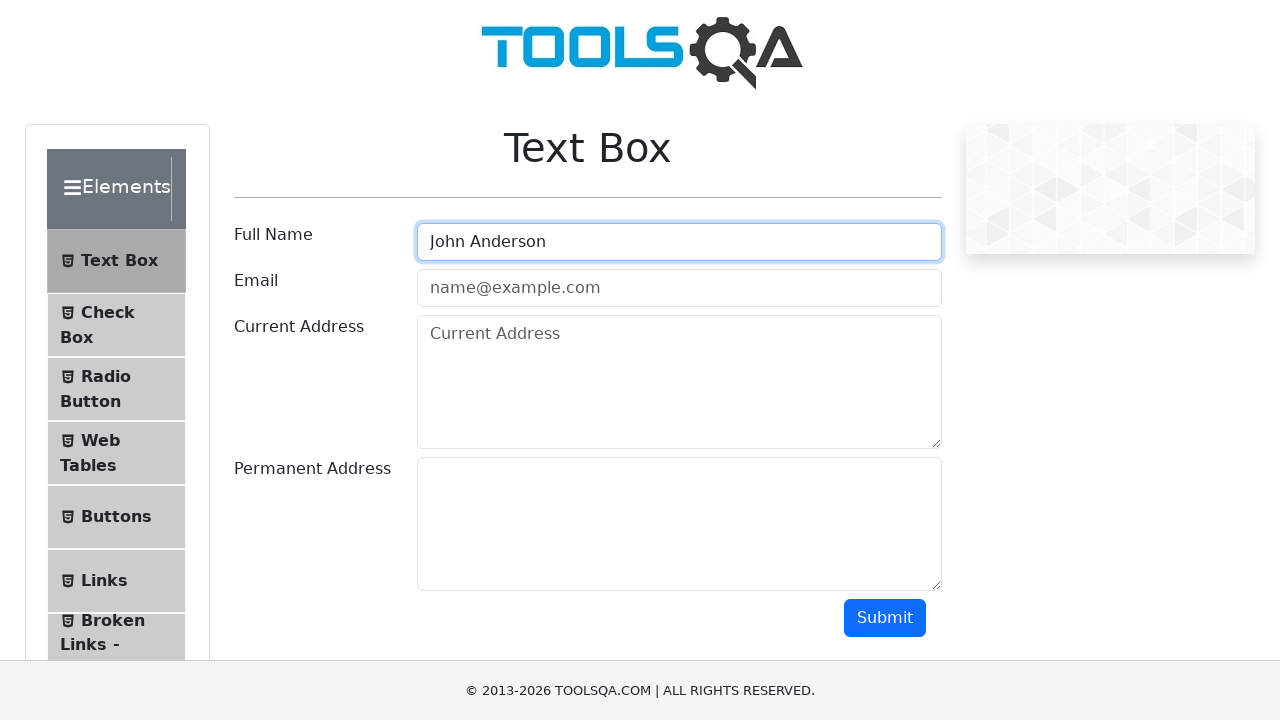

Waited for output name field to display
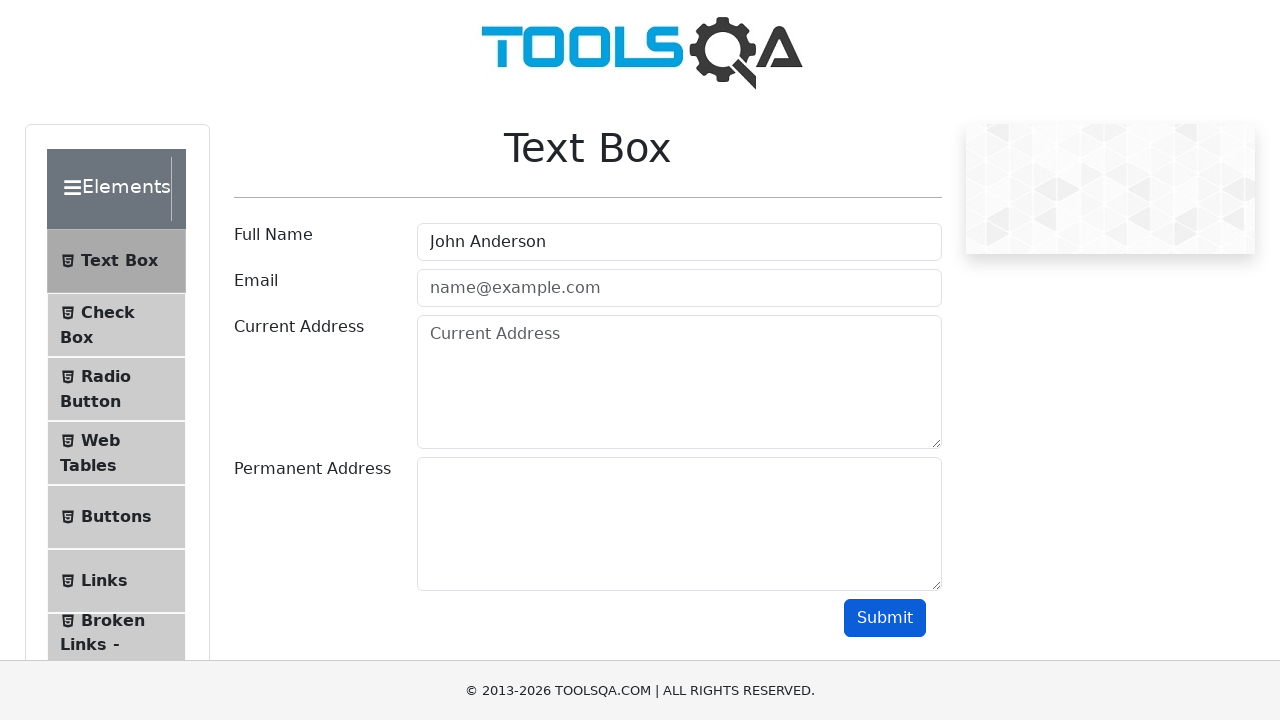

Retrieved output text from name field
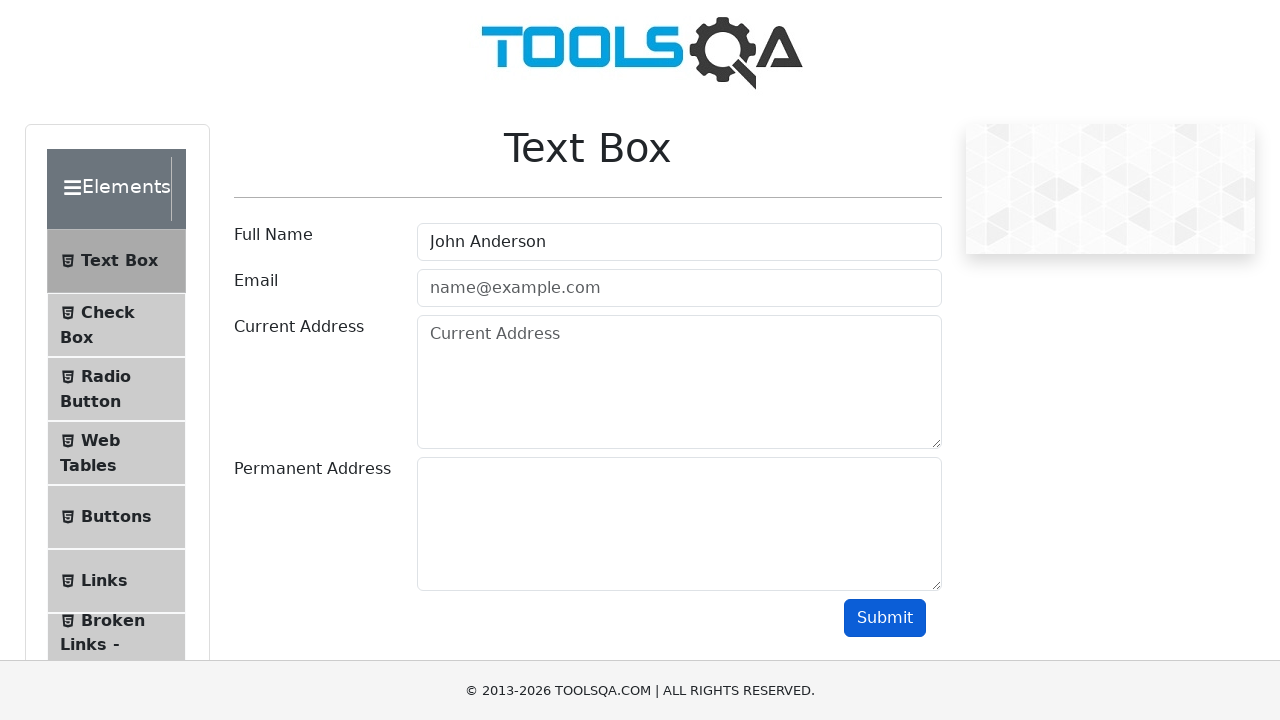

Verified that output contains 'John Anderson'
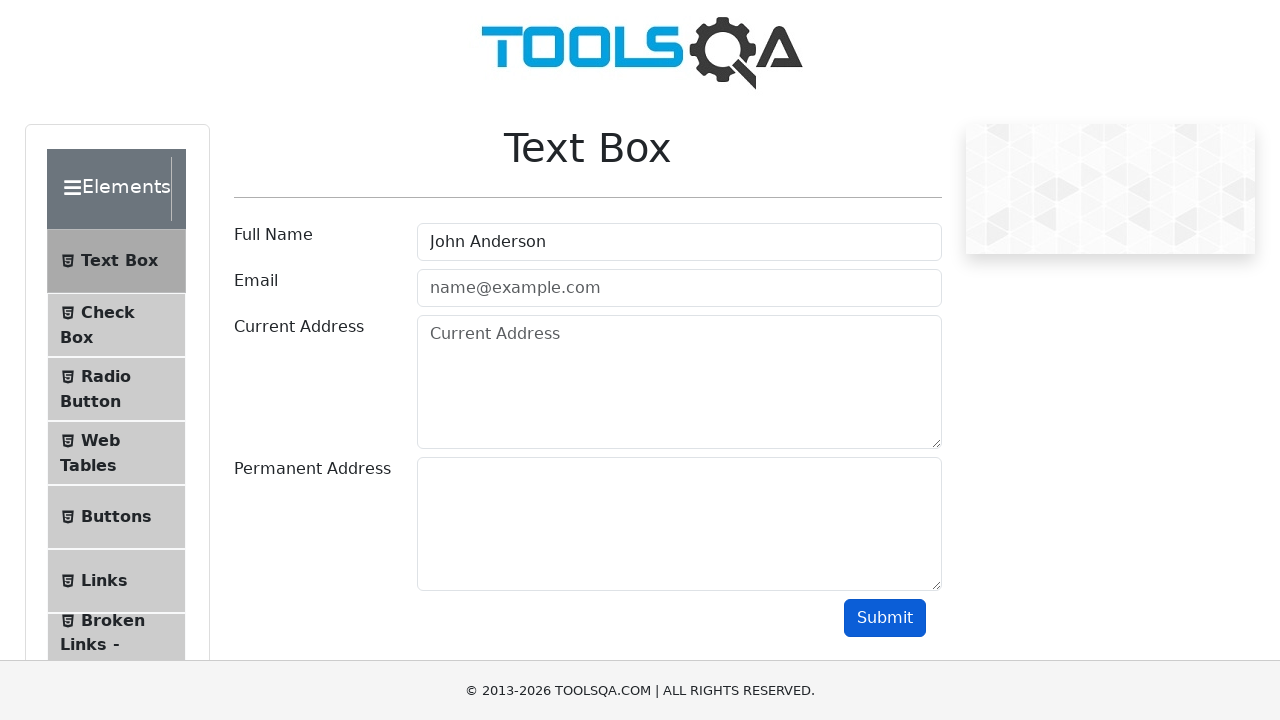

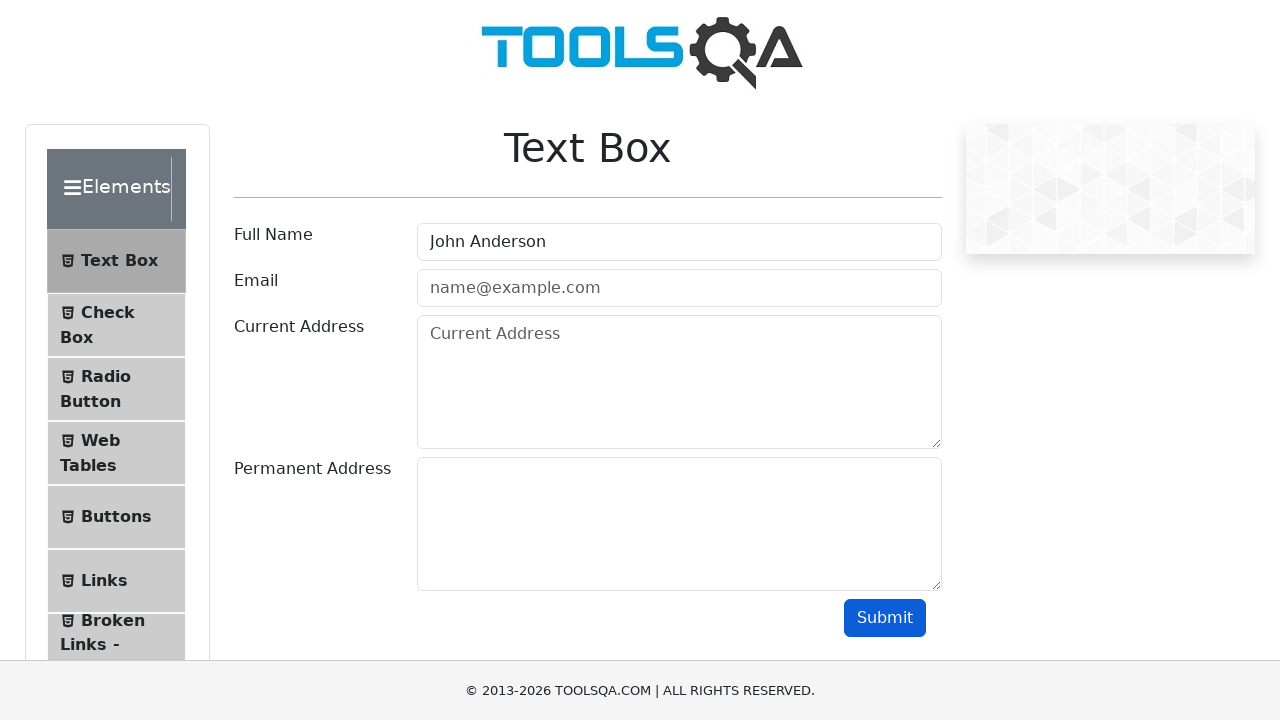